Tests registration form validation when password is less than 6 characters

Starting URL: https://alada.vn/tai-khoan/dang-ky.html

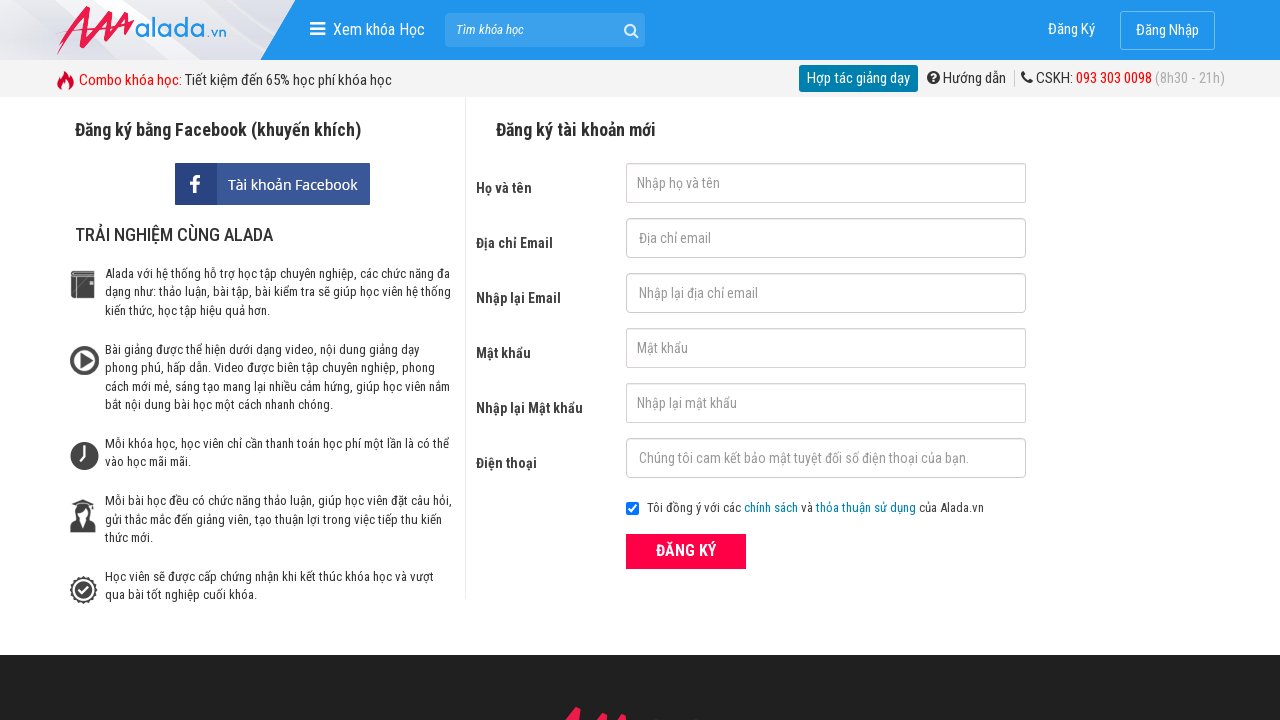

Filled first name field with 'Duyên Phạm' on #txtFirstname
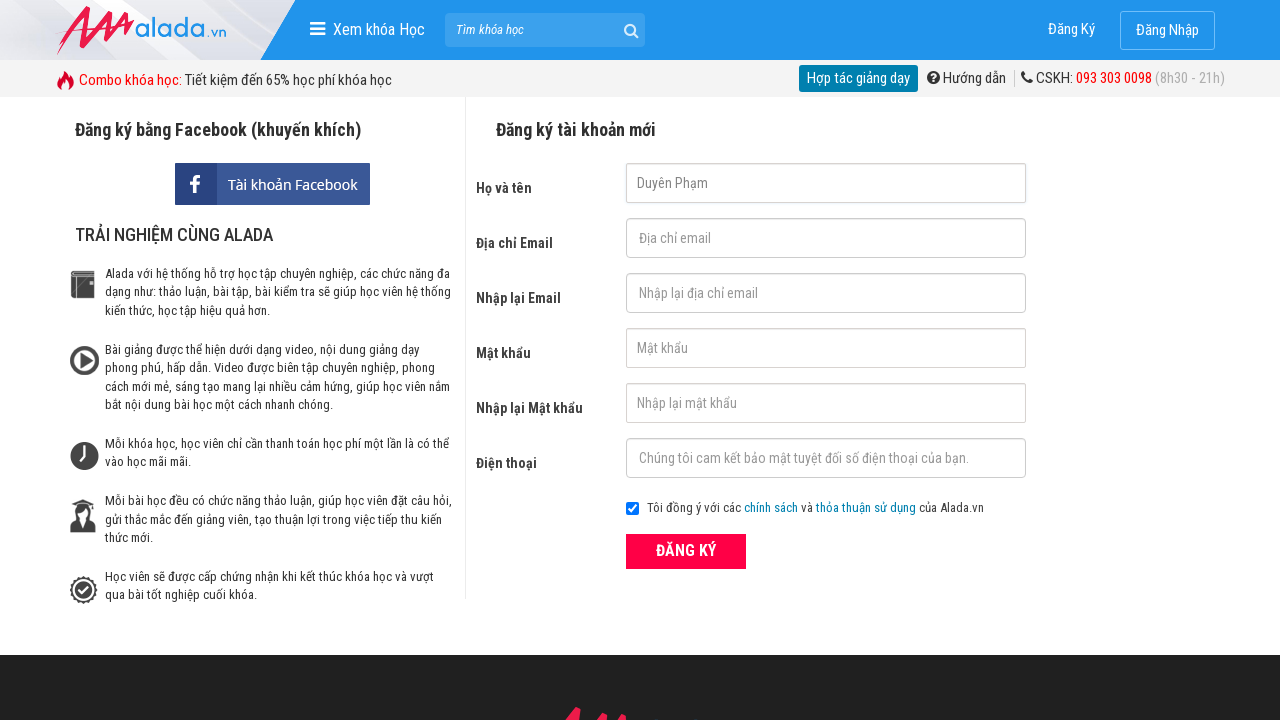

Filled email field with 'duyenpham@gmail.com' on #txtEmail
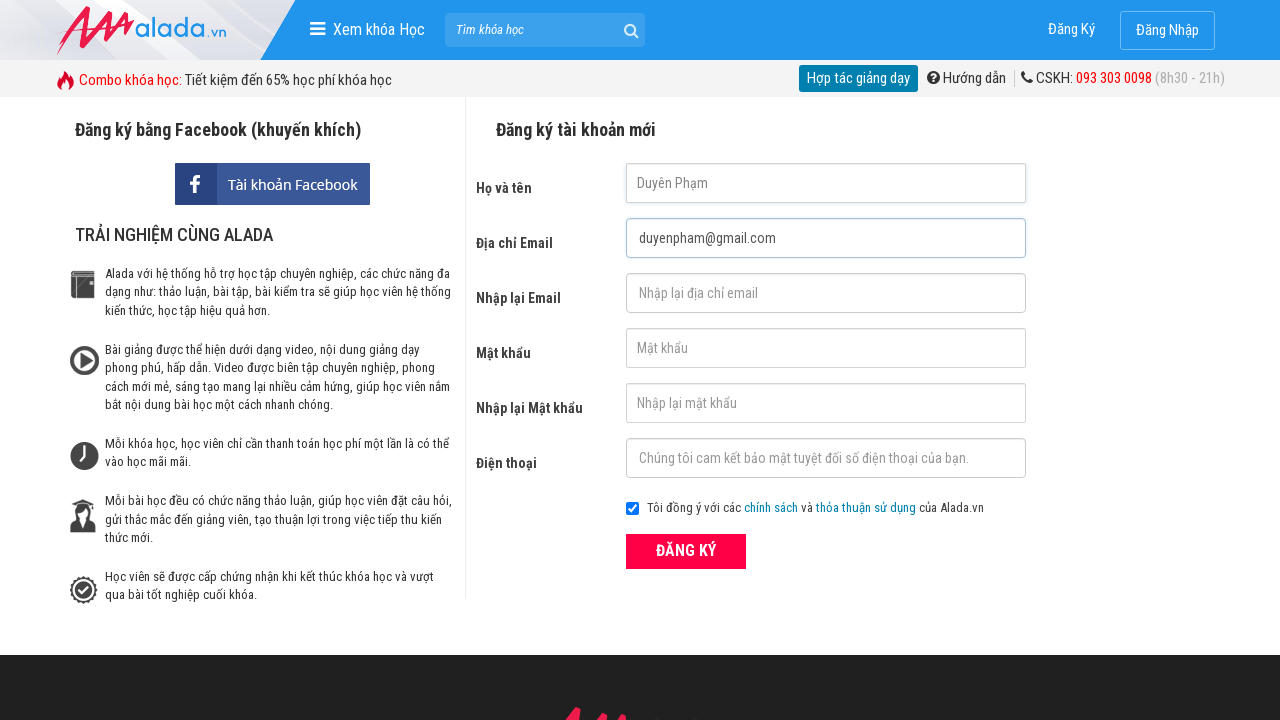

Filled confirm email field with 'duyenpham@gmail.com' on #txtCEmail
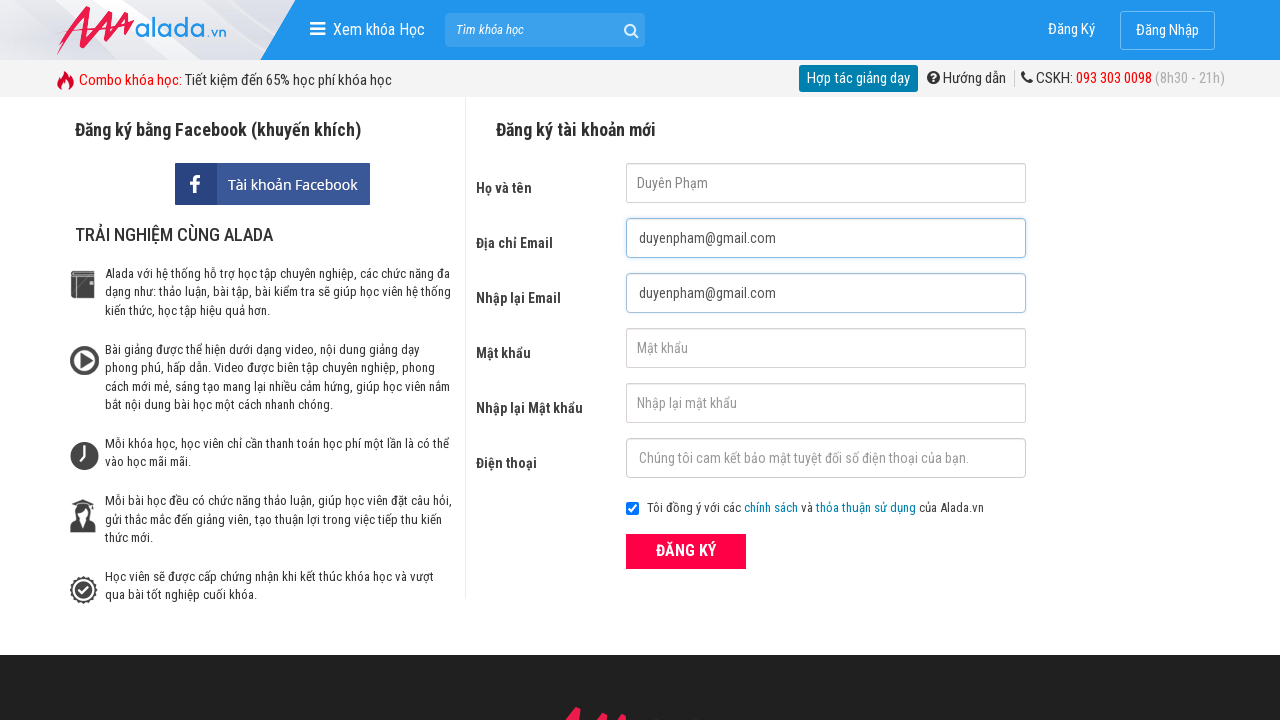

Filled password field with '123' (less than 6 characters) on #txtPassword
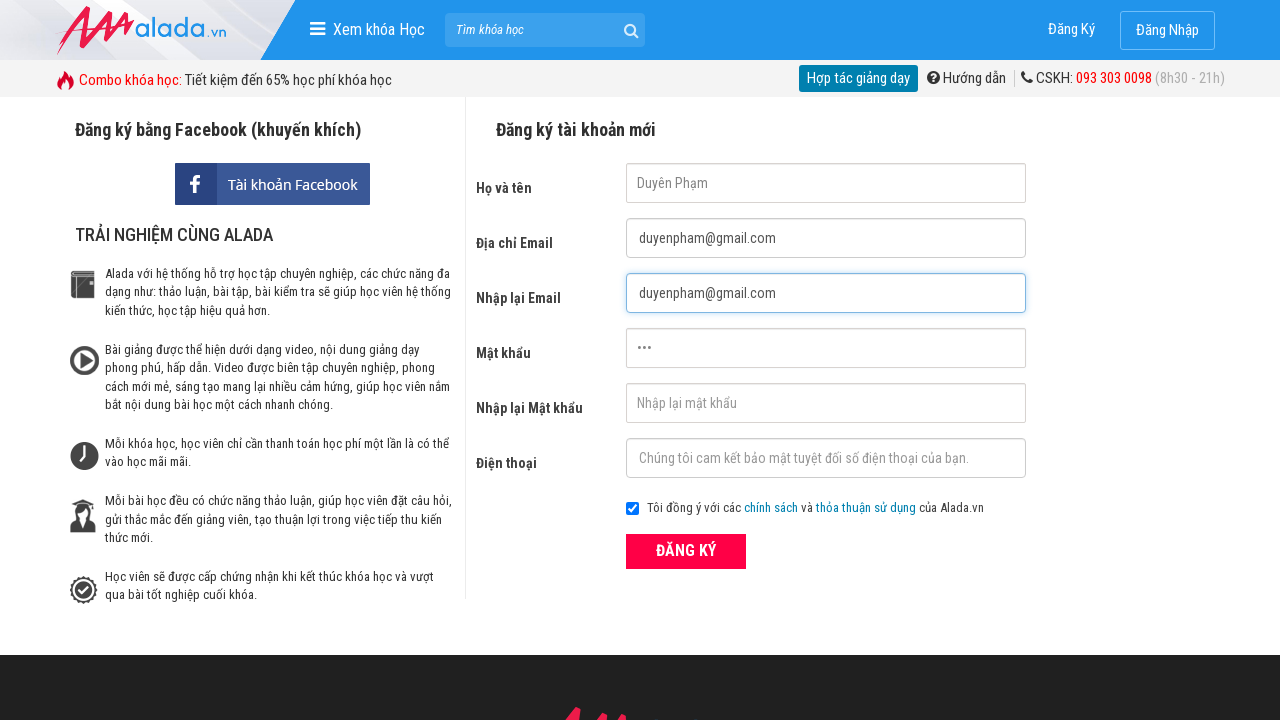

Filled confirm password field with '123' (less than 6 characters) on #txtCPassword
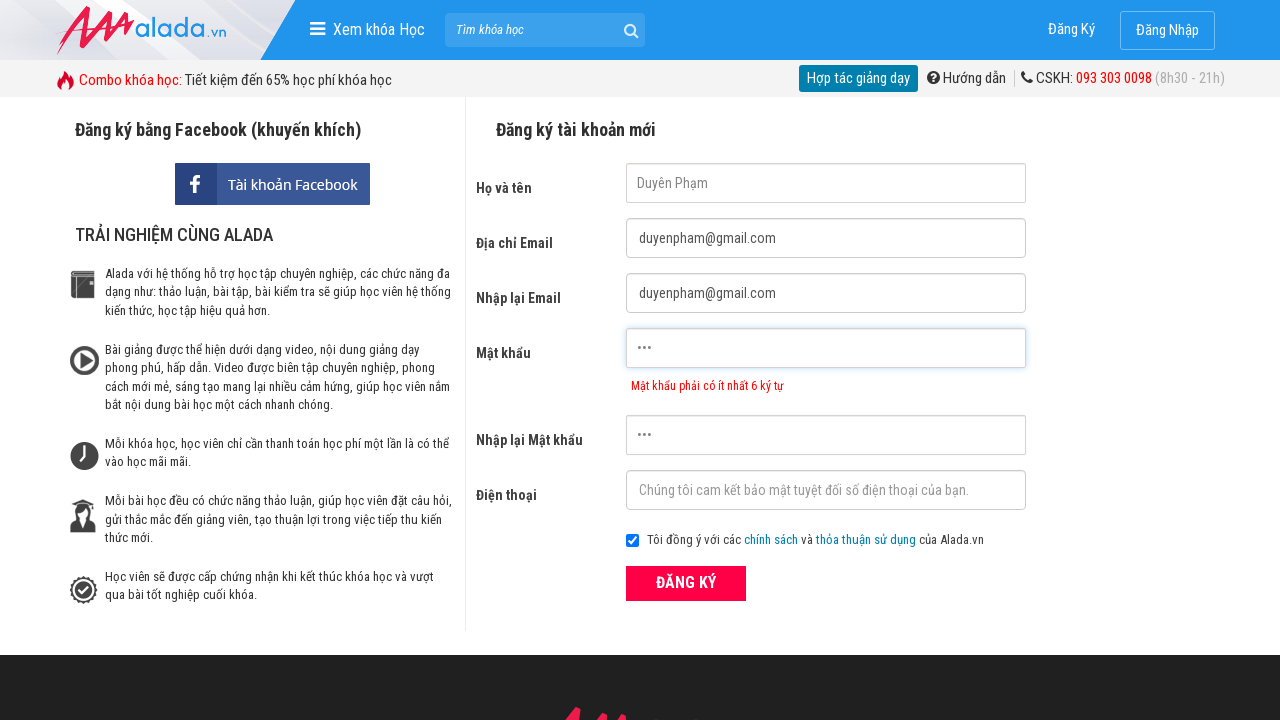

Filled phone field with '0907761668' on #txtPhone
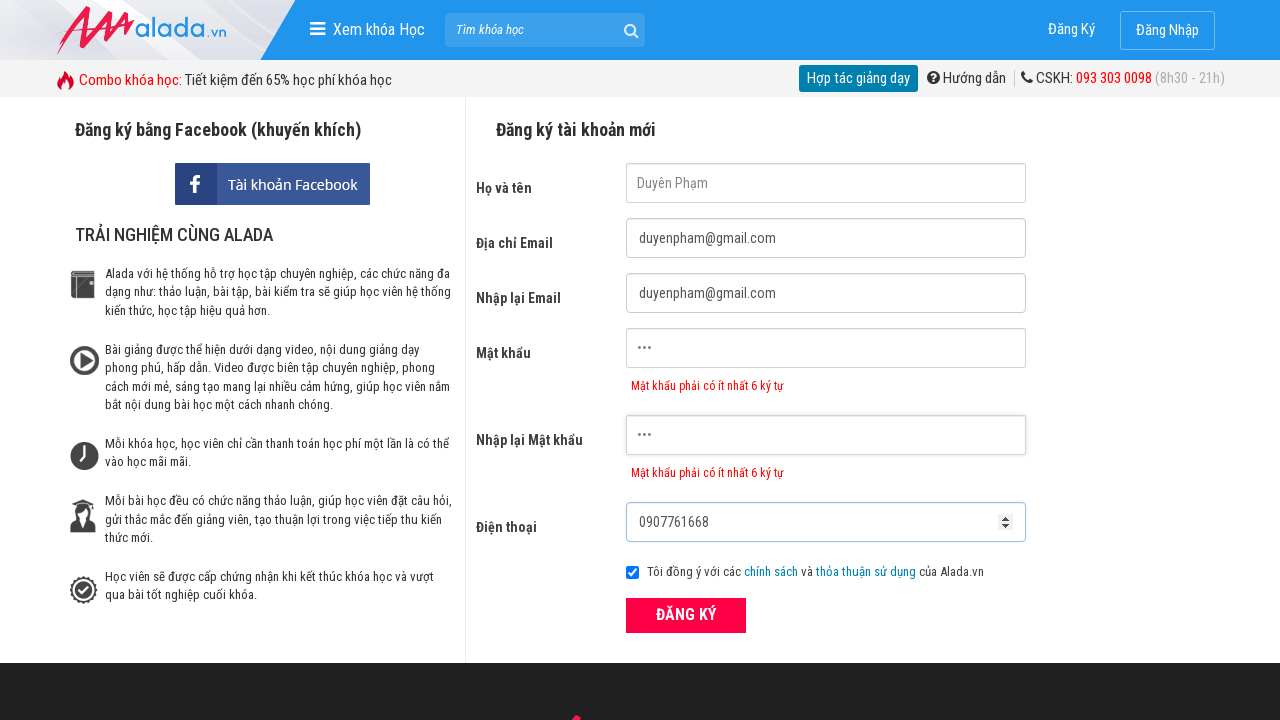

Clicked register/submit button at (686, 615) on button[type='submit']
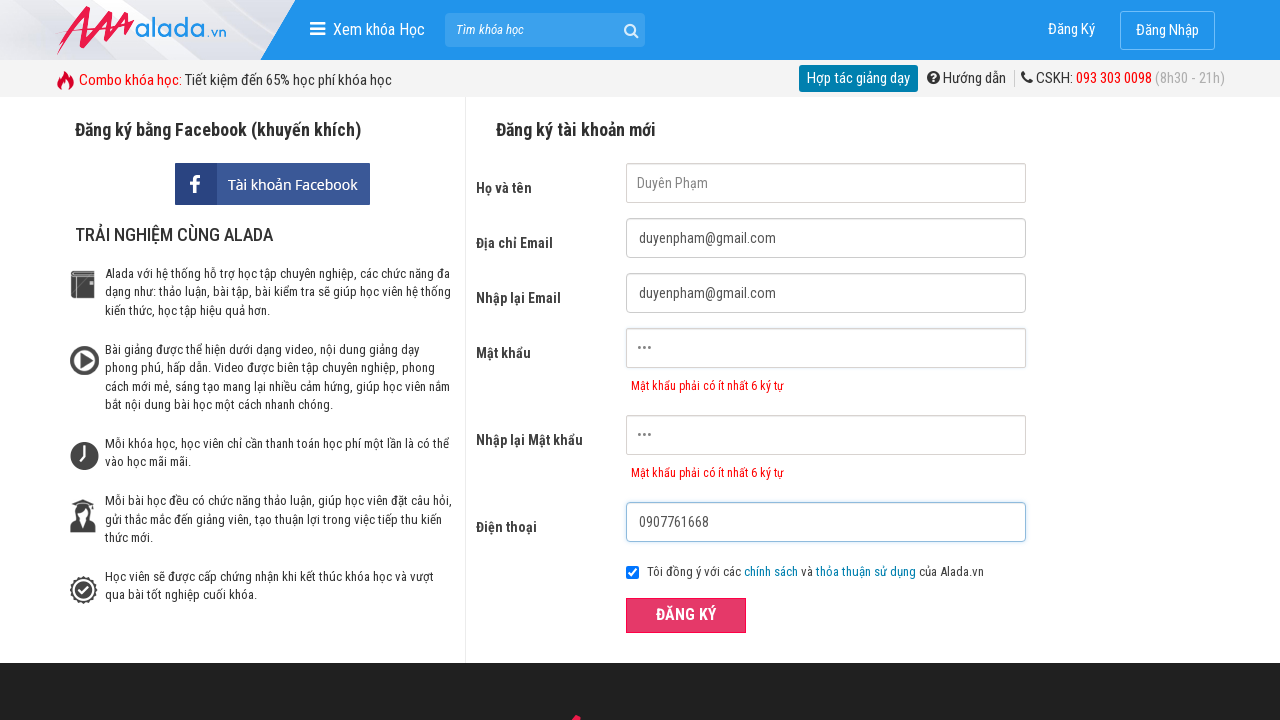

Password error message appeared
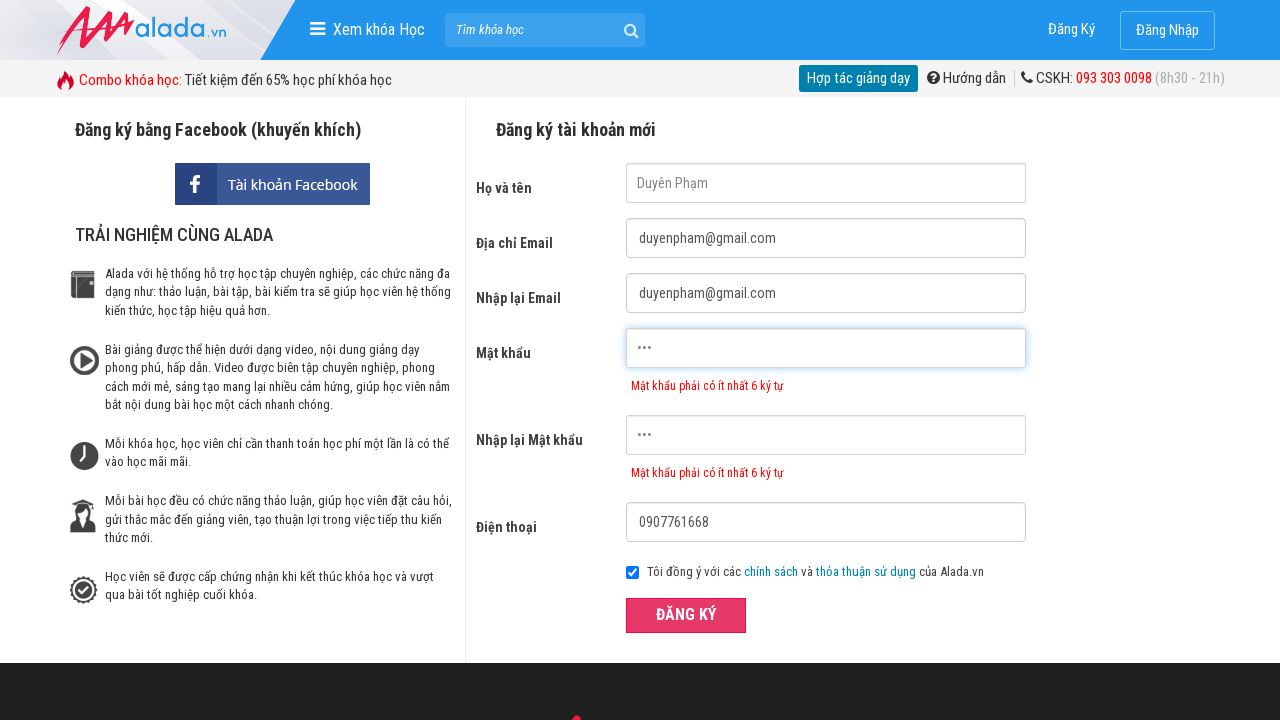

Confirm password error message appeared
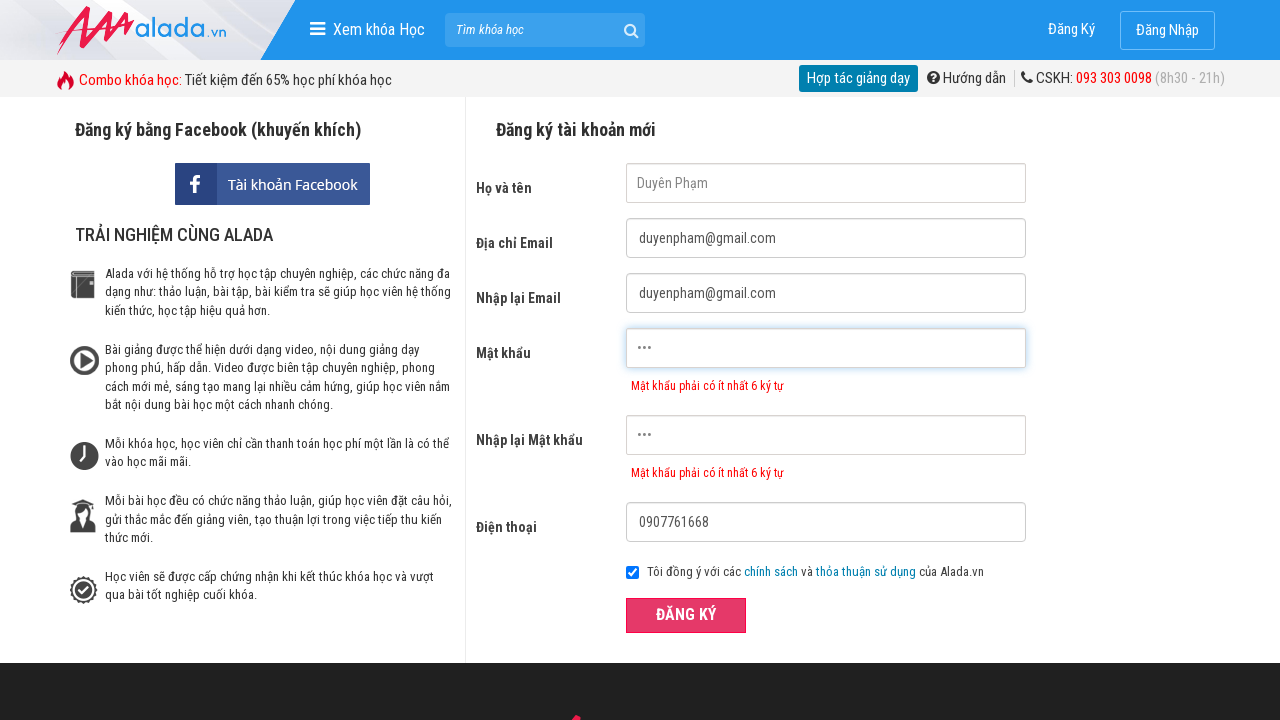

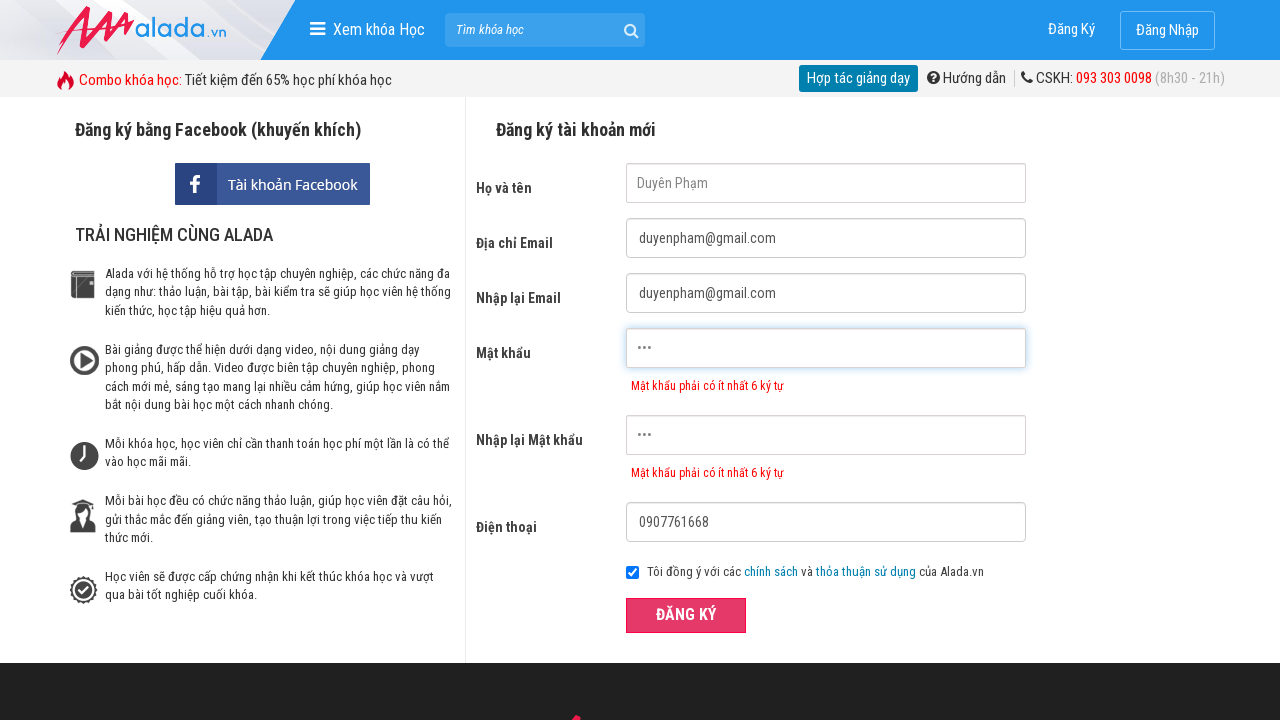